Opens a Google Form with pre-filled URL parameters and clicks the submit button to submit the form.

Starting URL: https://docs.google.com/forms/d/e/1FAIpQLSfoth2f2lJXwrpZSAwoW8iHeKOBnx4Ks7jesk_t65MLb_Otxw/viewform?usp=pp_url&entry.1029139045=URLアクセステスト名&entry.387916820=test@gmail.com&entry.1239014792=0000-0000-0000&entry.1382078040=TEST prefecture&entry.731826105_year=1996&entry.731826105_month=7&entry.731826105_day=17

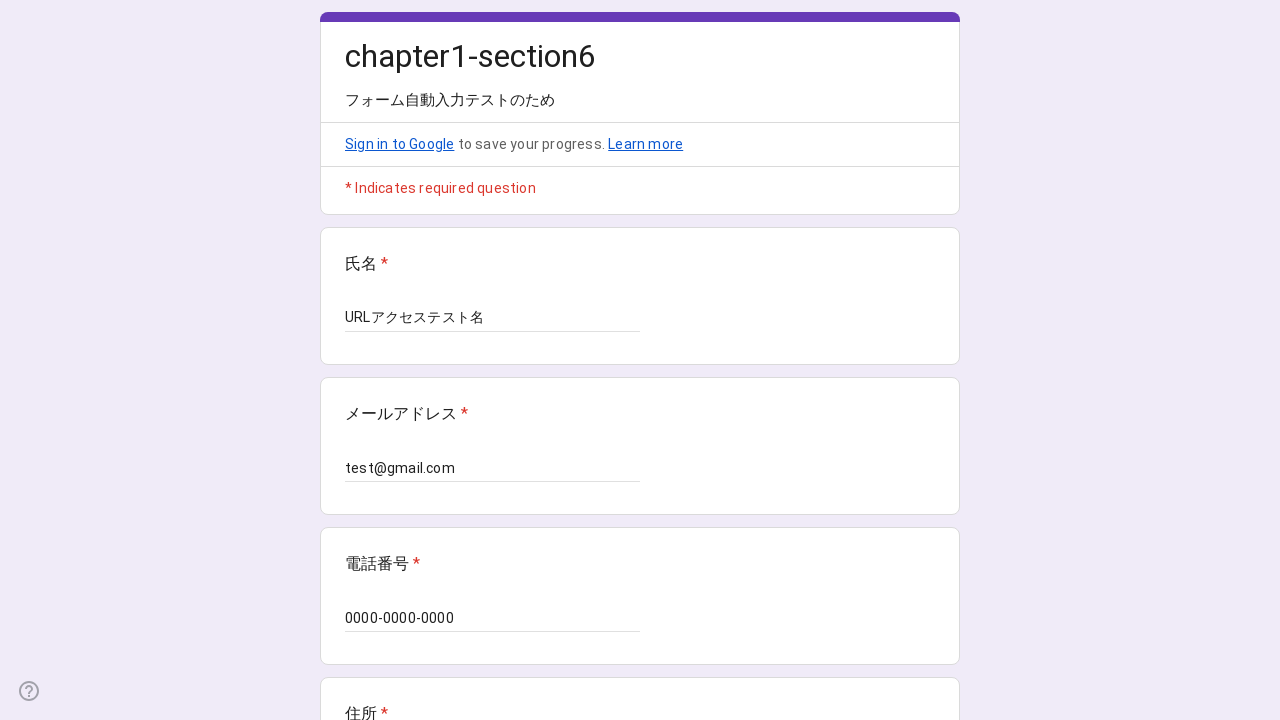

Waited for Google Form to load
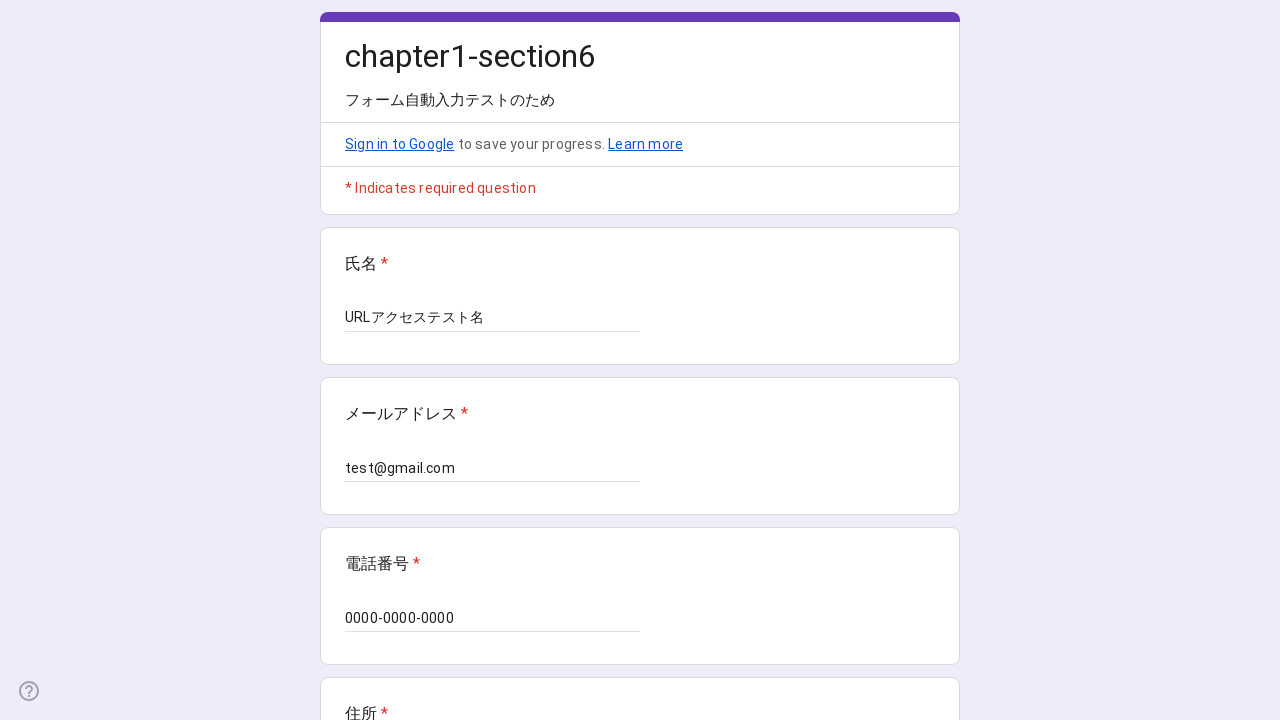

Clicked the submit button to submit the form at (369, 533) on xpath=//*[@id="mG61Hd"]/div[2]/div/div[3]/div[1]/div[1]/div
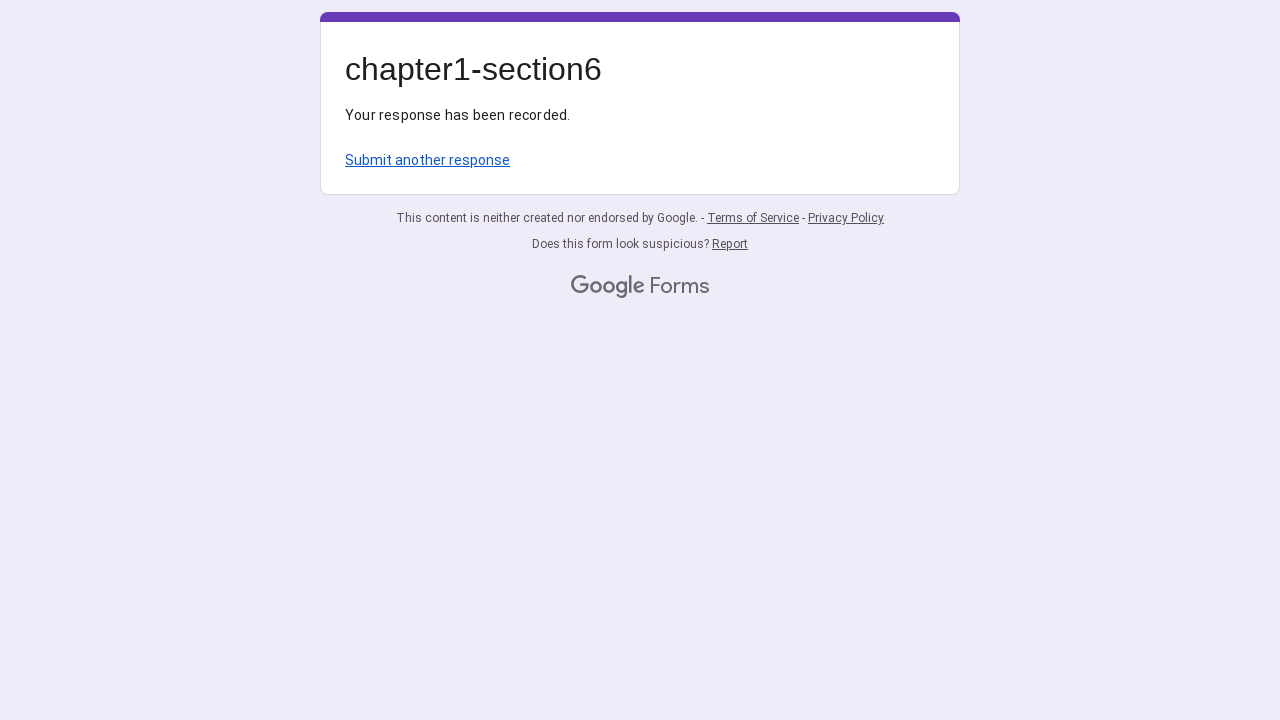

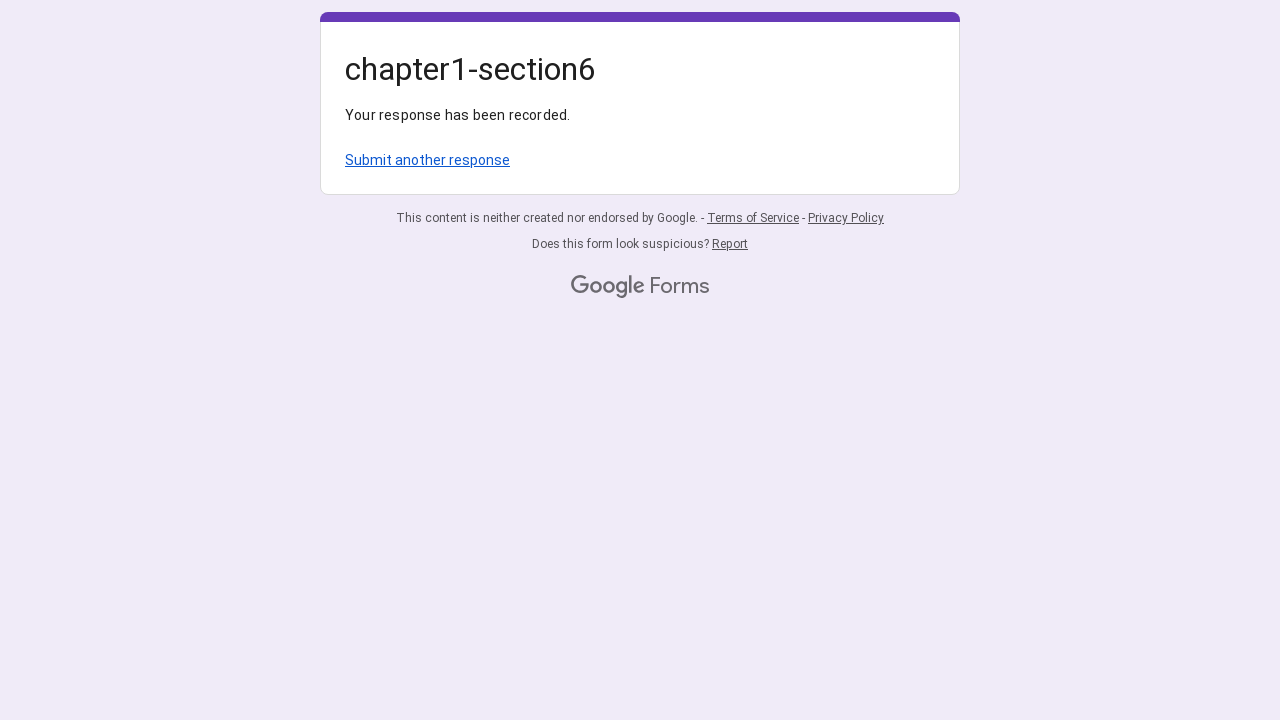